Tests the GitHub enterprise contact sales form by filling in first name and last name fields and verifying the values are correctly entered.

Starting URL: https://github.com/enterprise/contact?ref_cta=Contact+sales&ref_loc=hero&ref_page=%2Fsolutions_usecase_cicd

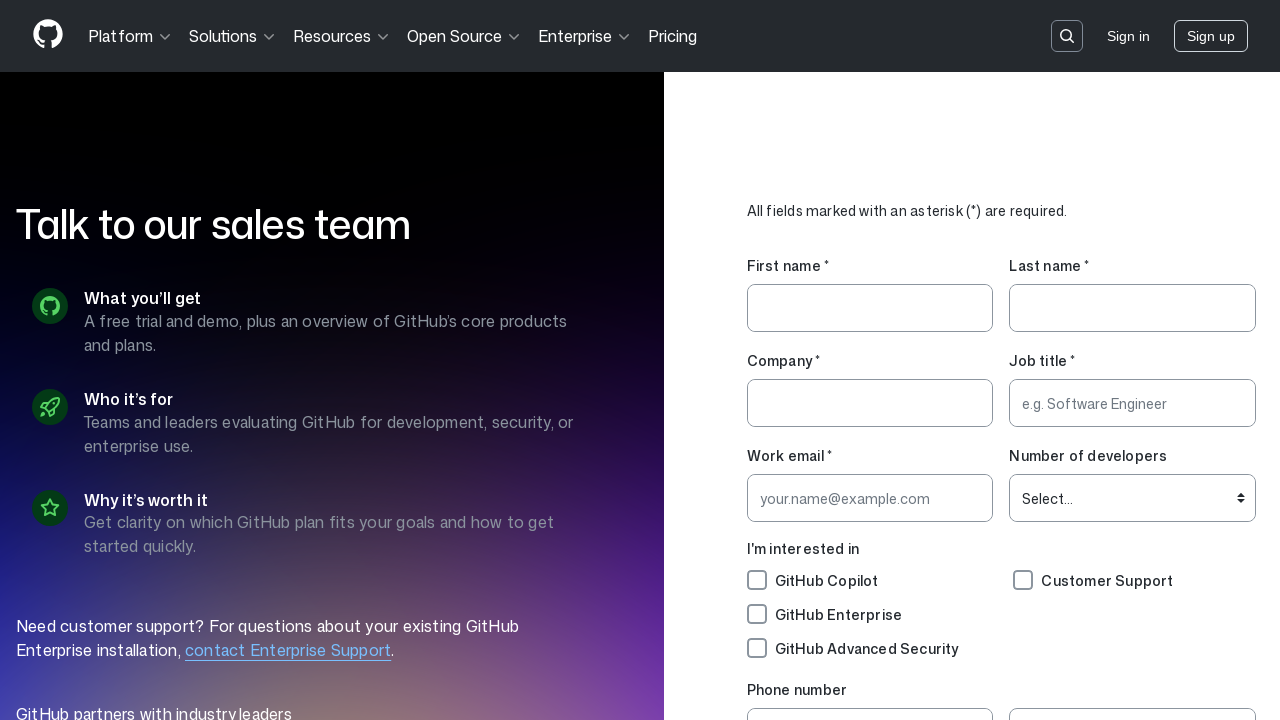

Clicked on first name input field at (870, 308) on input[name='first_name'], input[id*='first'], input[placeholder*='First'] >> nth
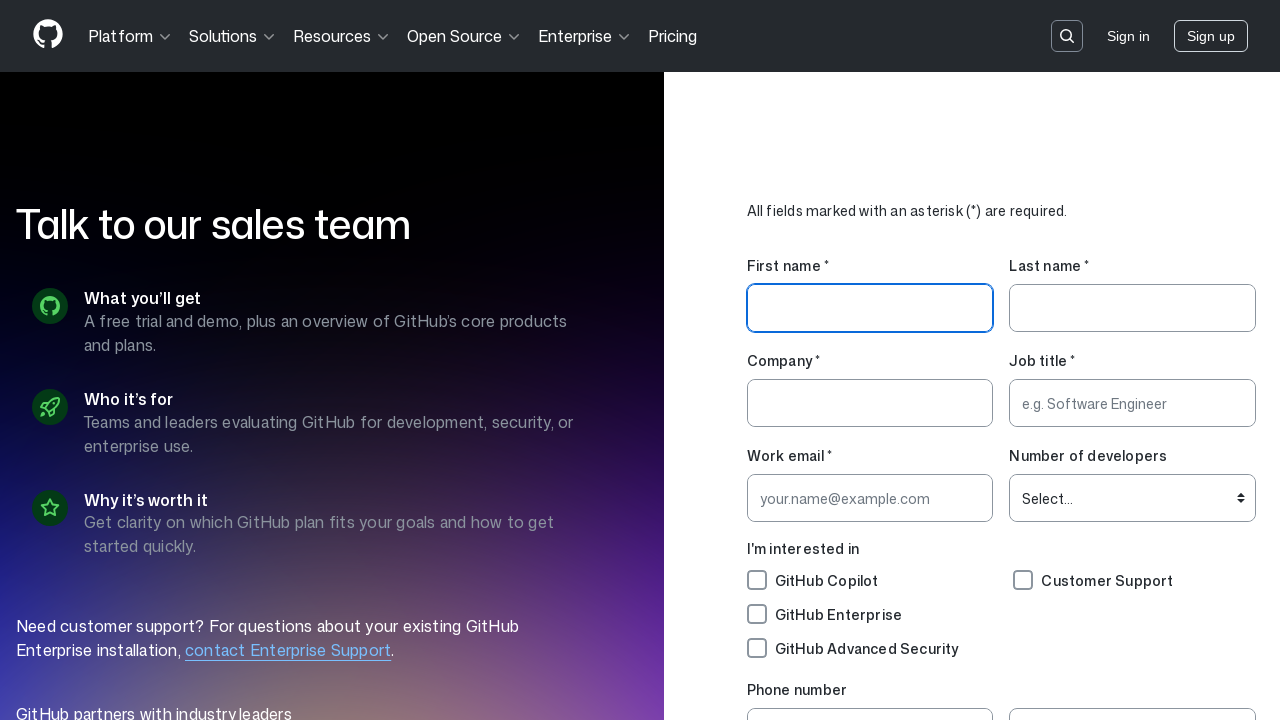

Filled first name field with 'Azmat' on input[name='first_name'], input[id*='first'], input[placeholder*='First'] >> nth
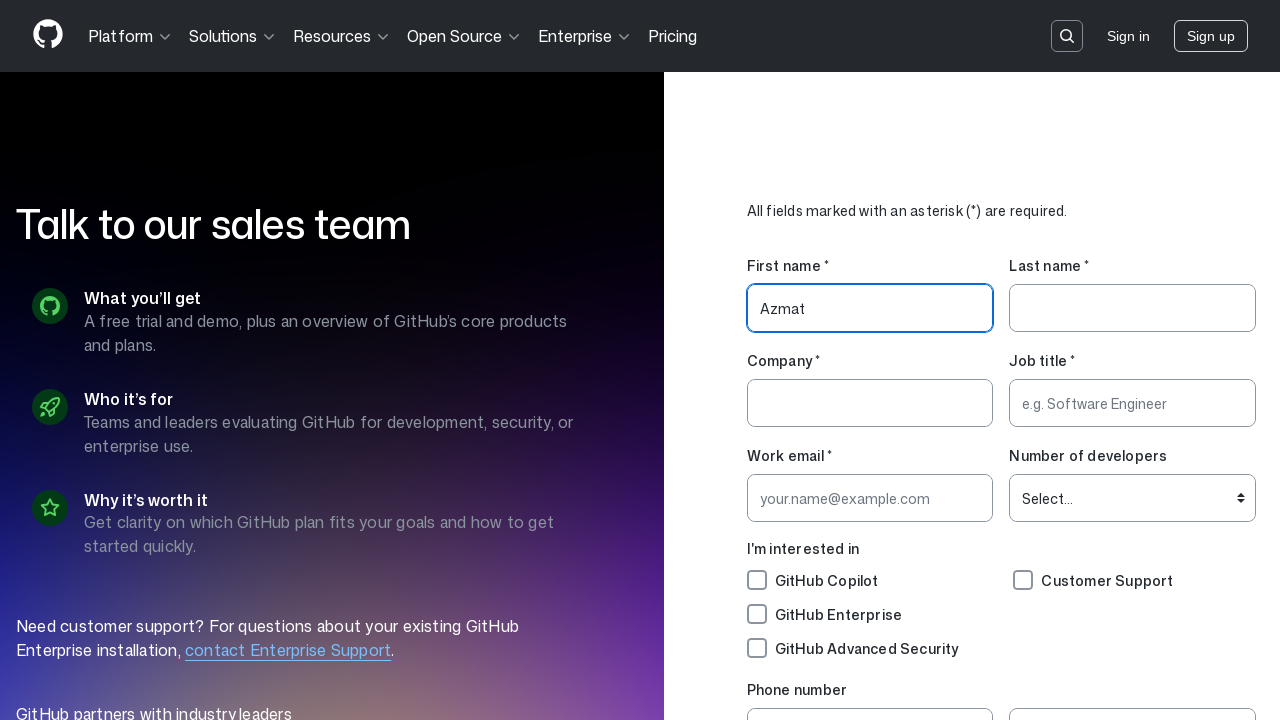

Clicked on last name input field at (1133, 308) on input[name='last_name'], input[id*='last'], input[placeholder*='Last'] >> nth=0
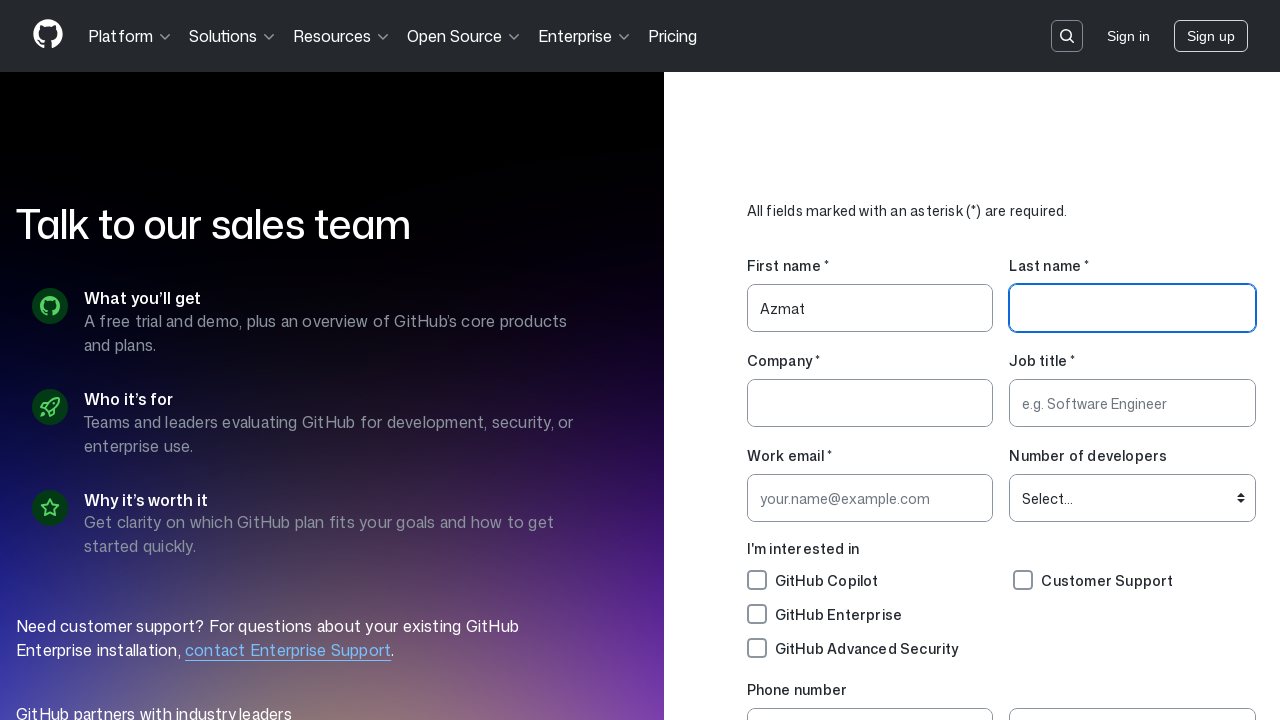

Filled last name field with 'Giniyatov' on input[name='last_name'], input[id*='last'], input[placeholder*='Last'] >> nth=0
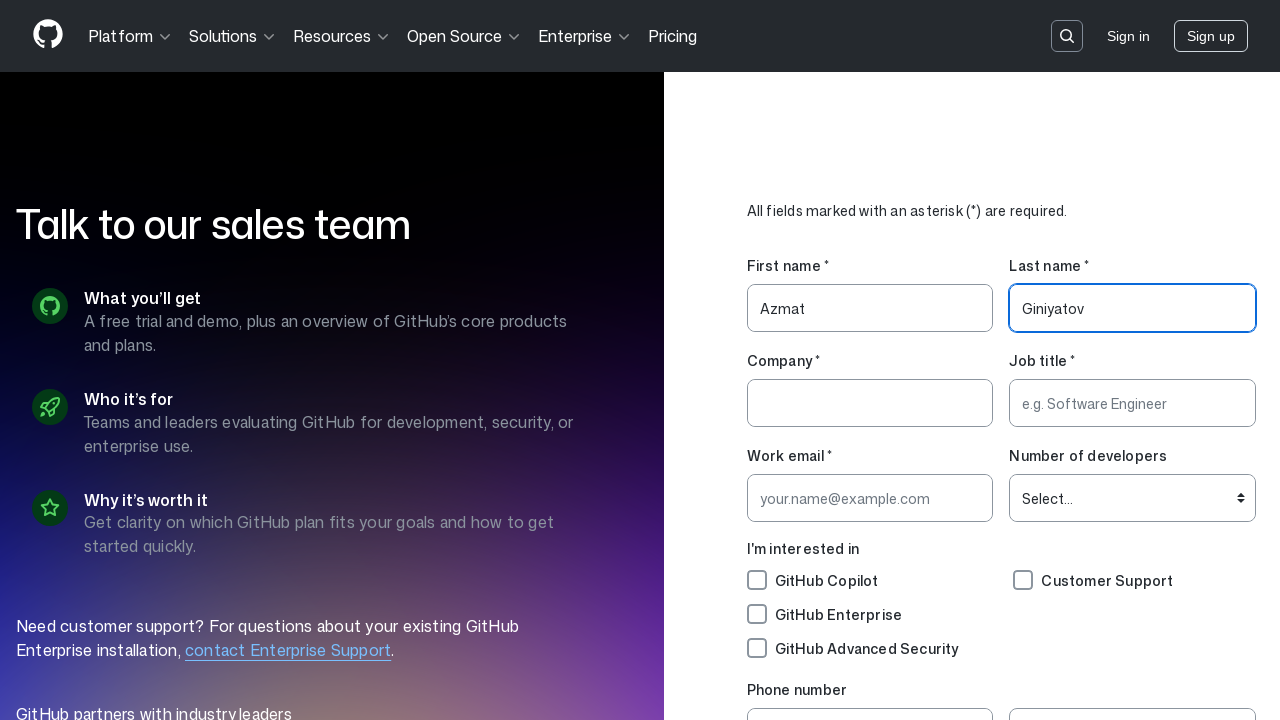

Verified first name field contains 'Azmat'
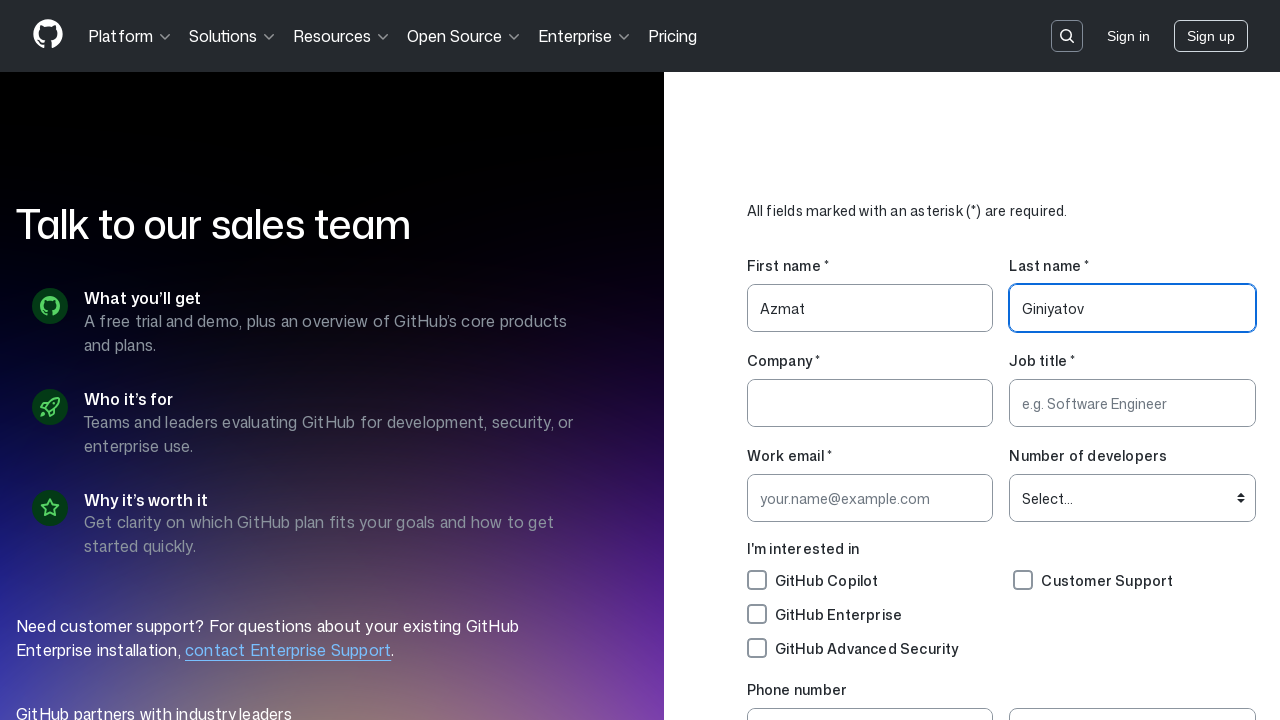

Verified last name field contains 'Giniyatov'
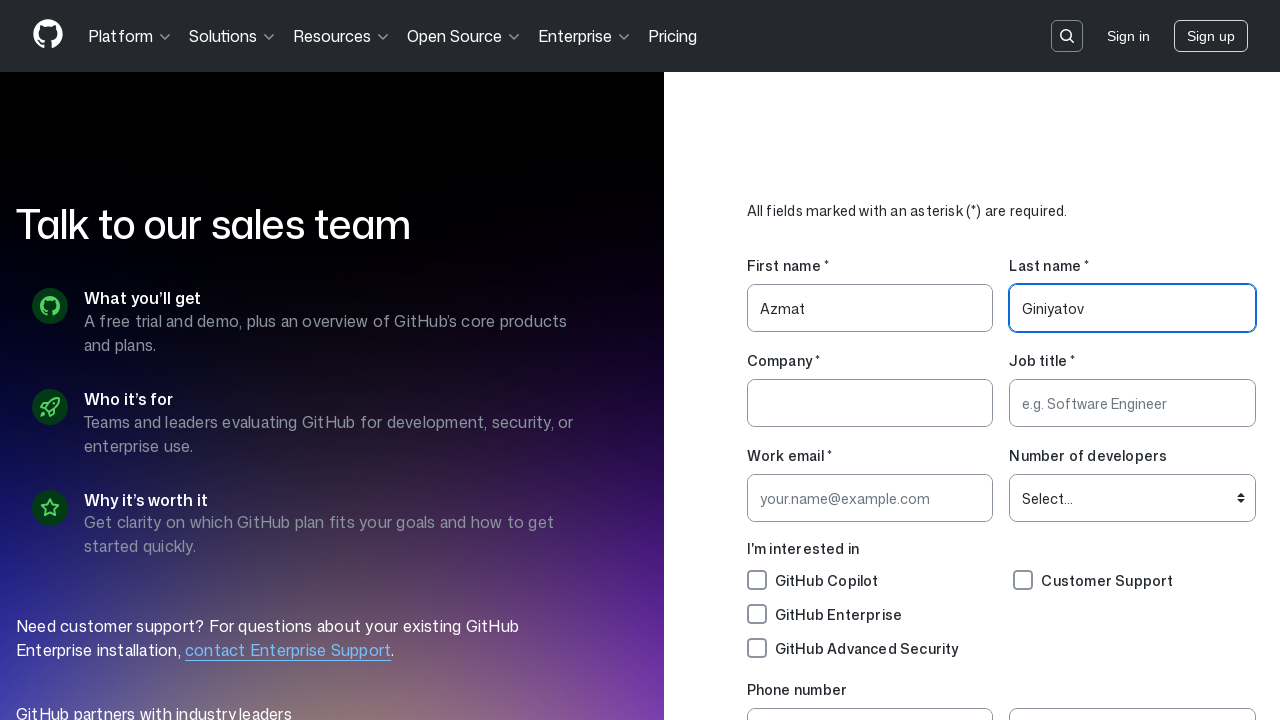

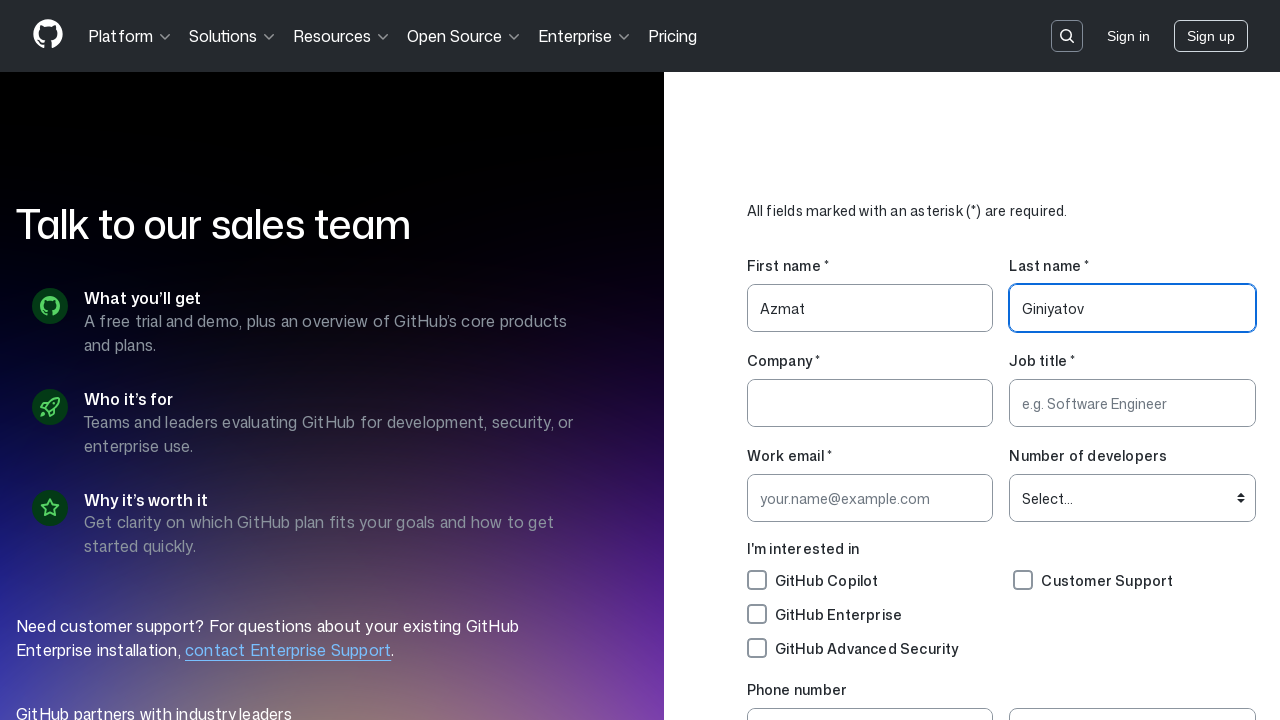